Tests closing an entry advertisement modal popup by waiting for the modal to appear and clicking the Close button in the modal footer.

Starting URL: http://the-internet.herokuapp.com/entry_ad

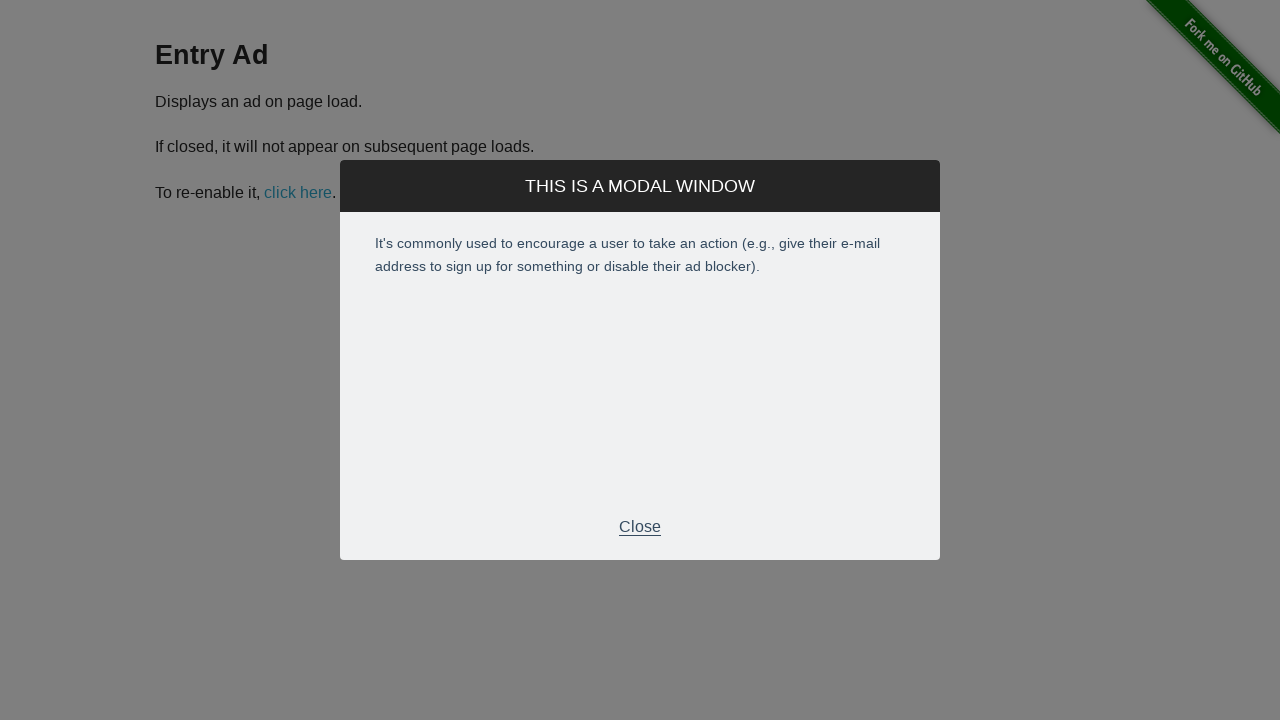

Waited for Close button in modal footer to become visible
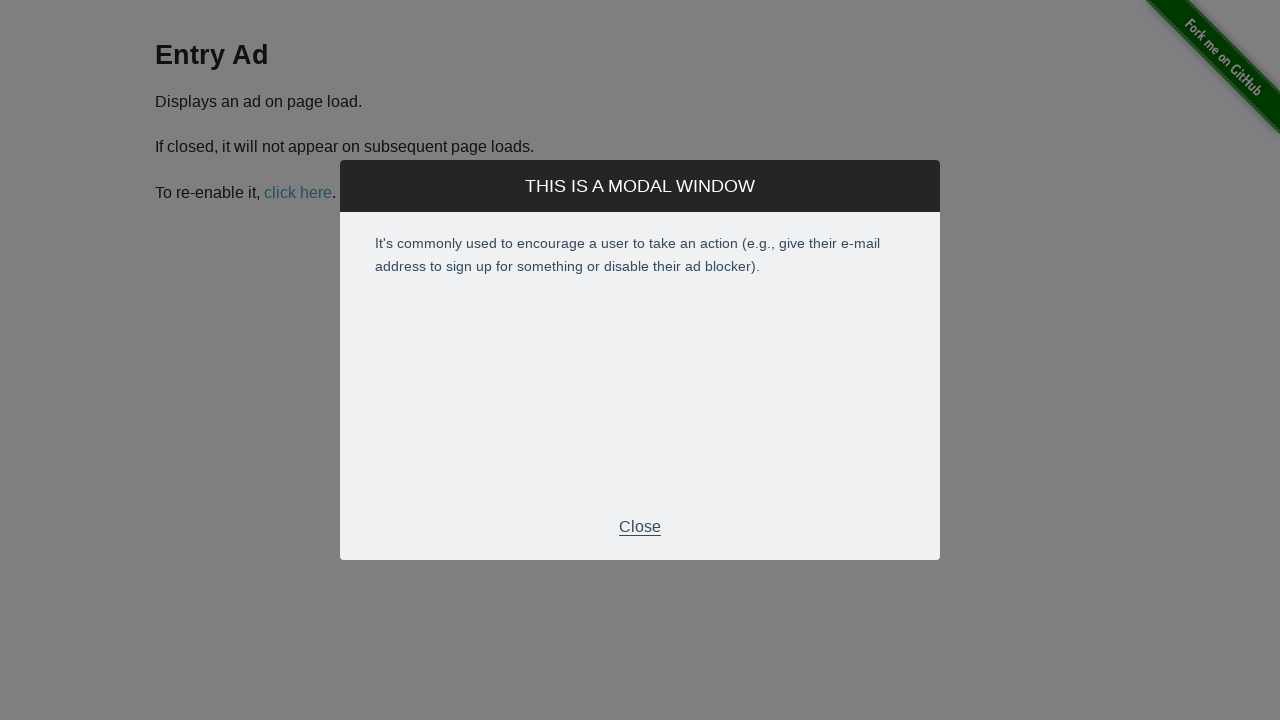

Clicked the Close button to dismiss the entry advertisement modal at (640, 527) on xpath=//div[@class='modal-footer']/p
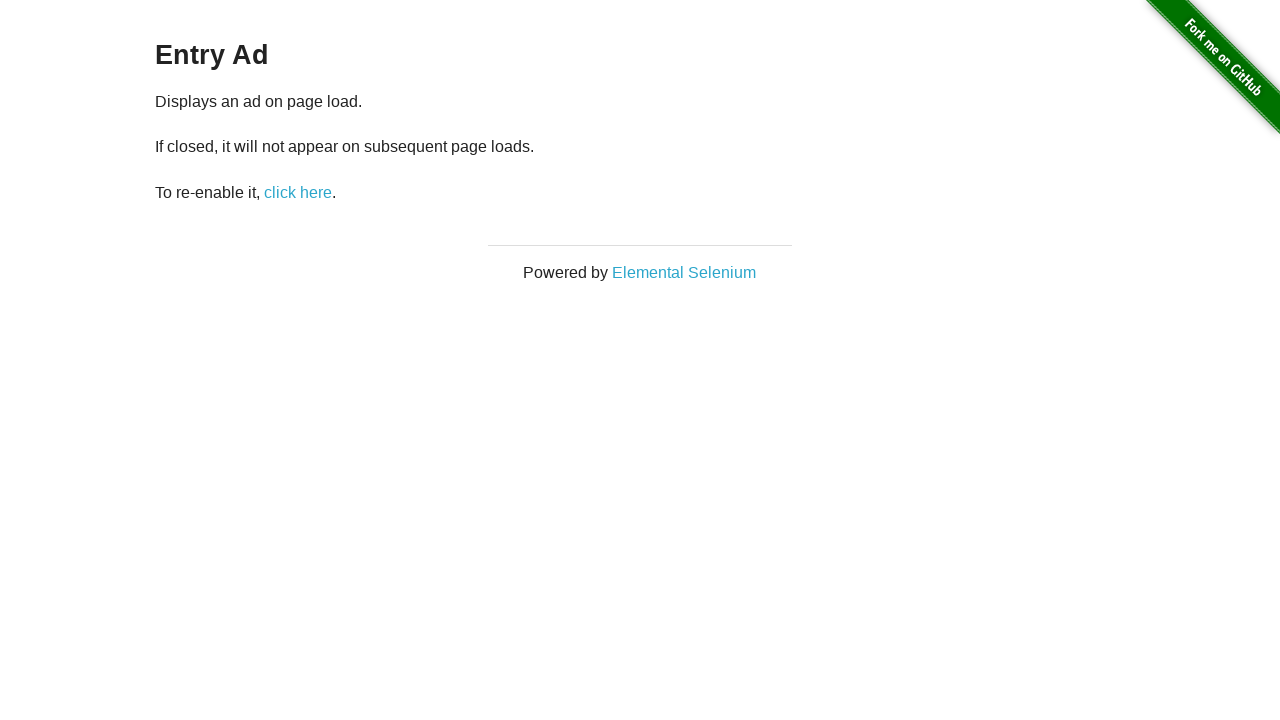

Verified that the modal has been closed and is no longer visible
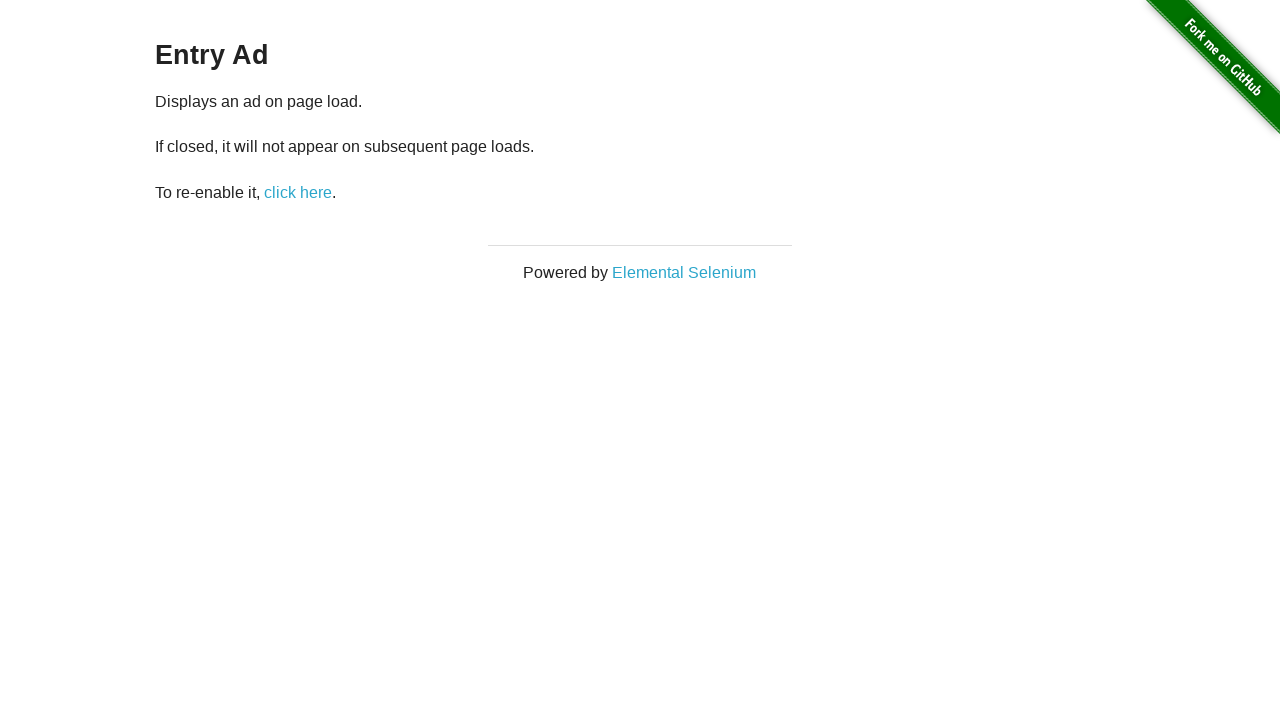

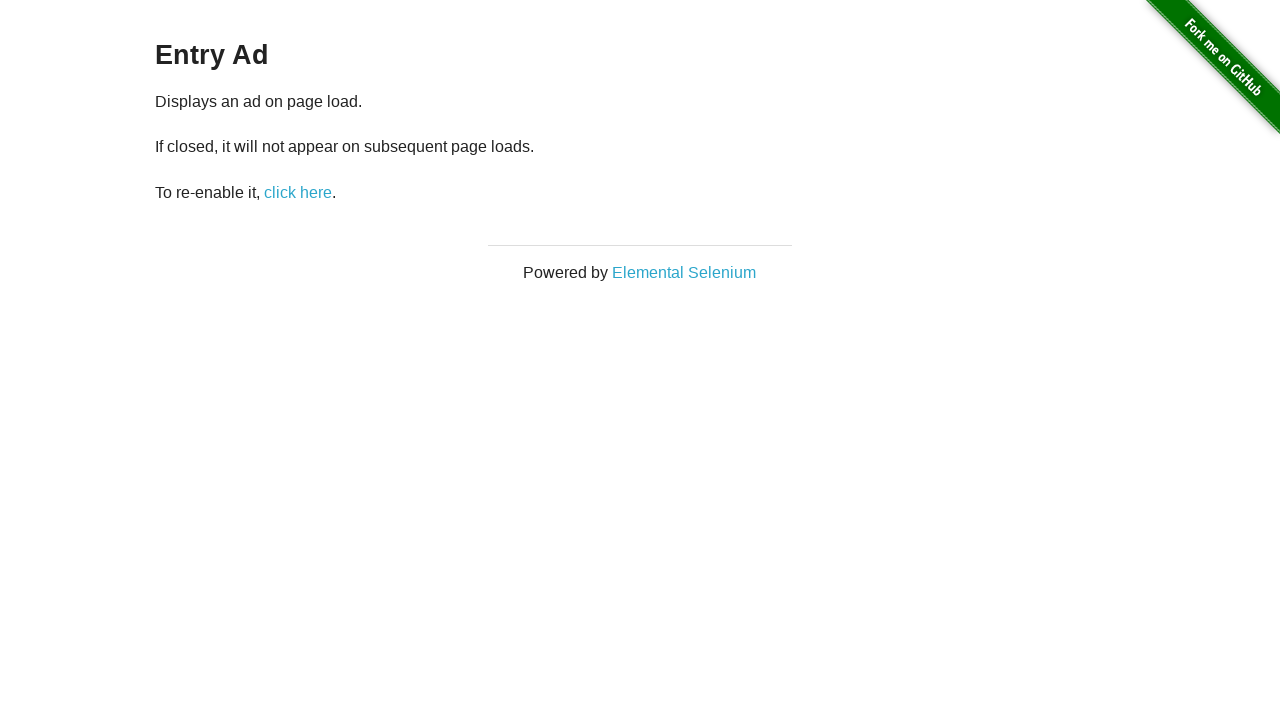